Tests filling text input fields and verifying the entered values are correctly captured

Starting URL: http://www.eviltester.com/selenium/basic_html_form.html

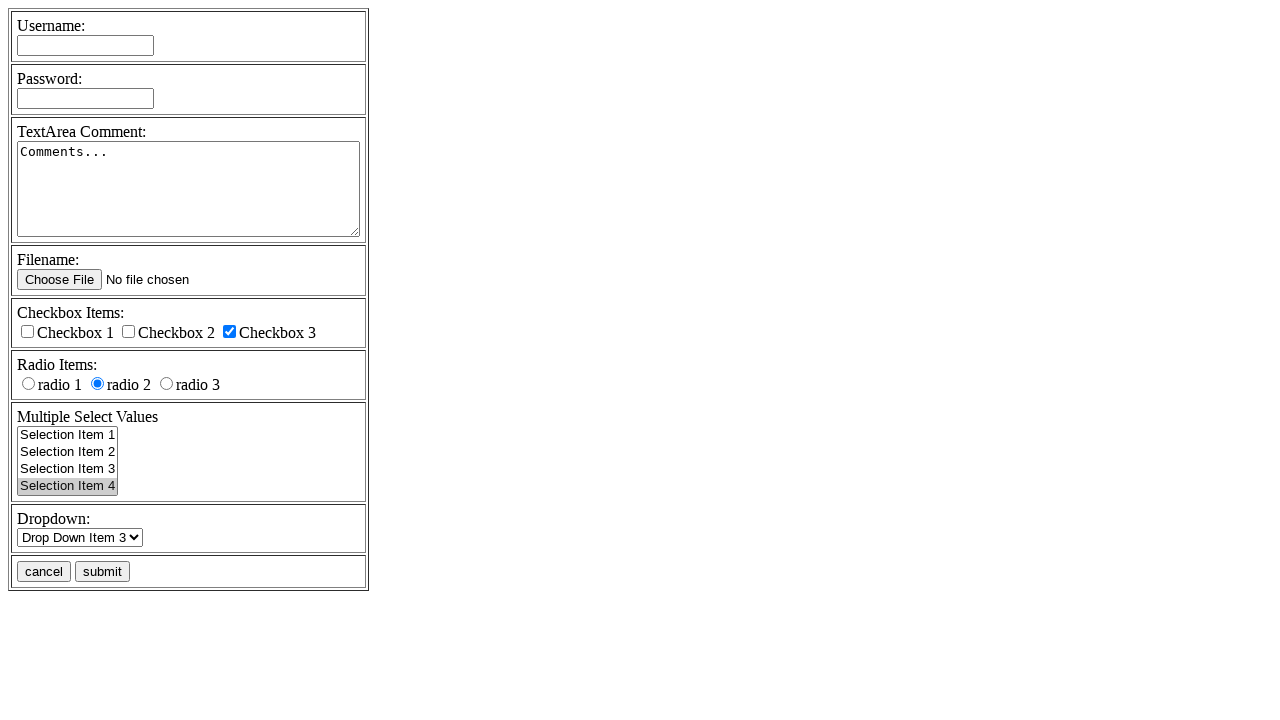

Filled username field with 'eviltester' on input[name='username']
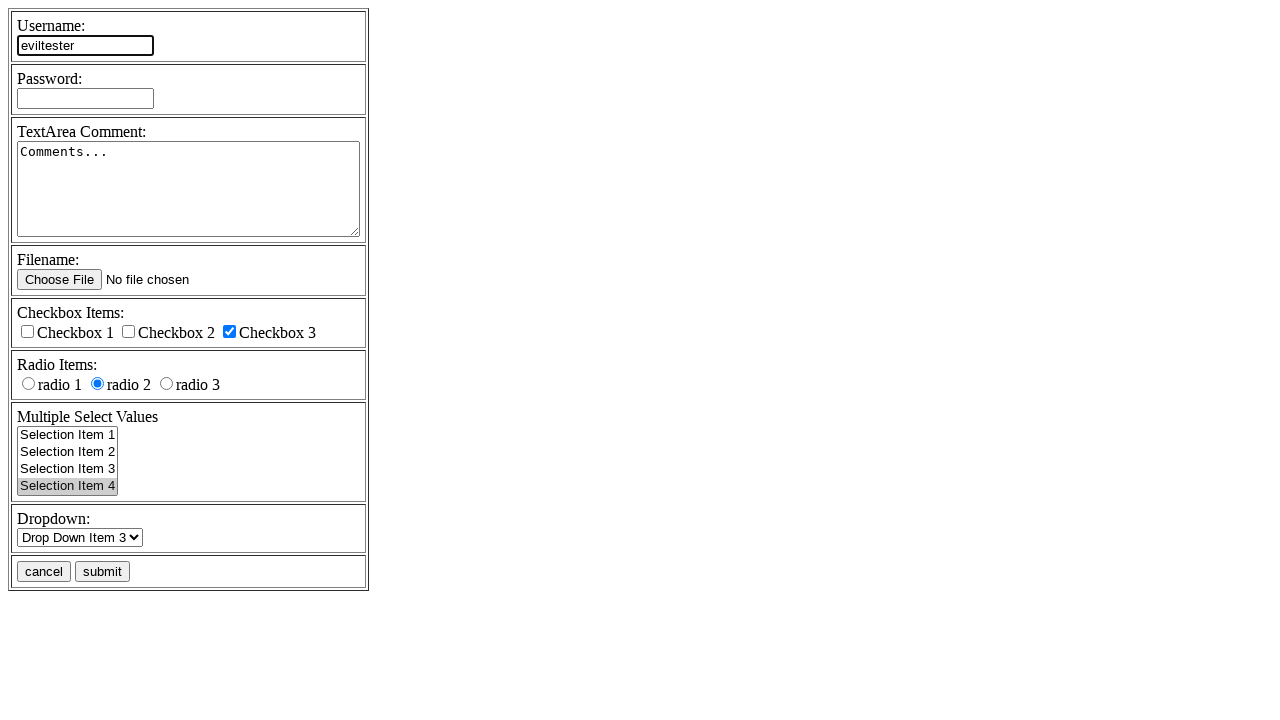

Filled password field with 'myPassword' on input[name='password']
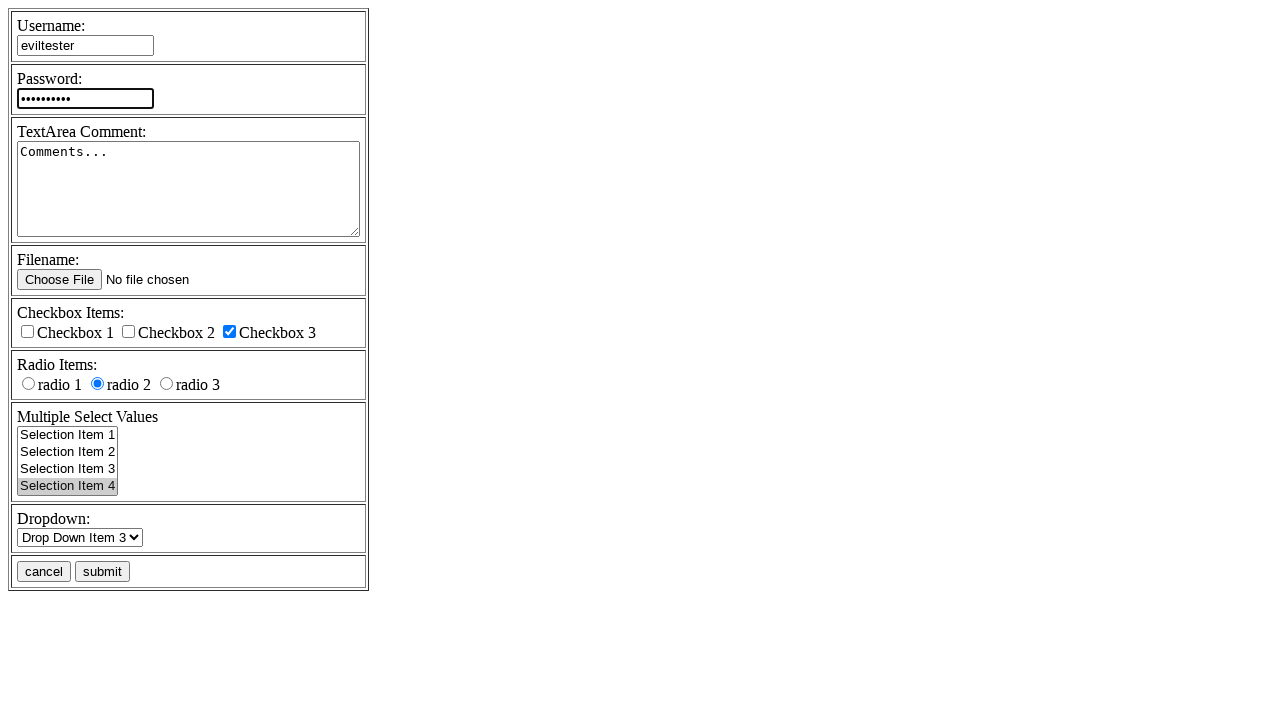

Filled comments field with 'simple text' on textarea[name='comments']
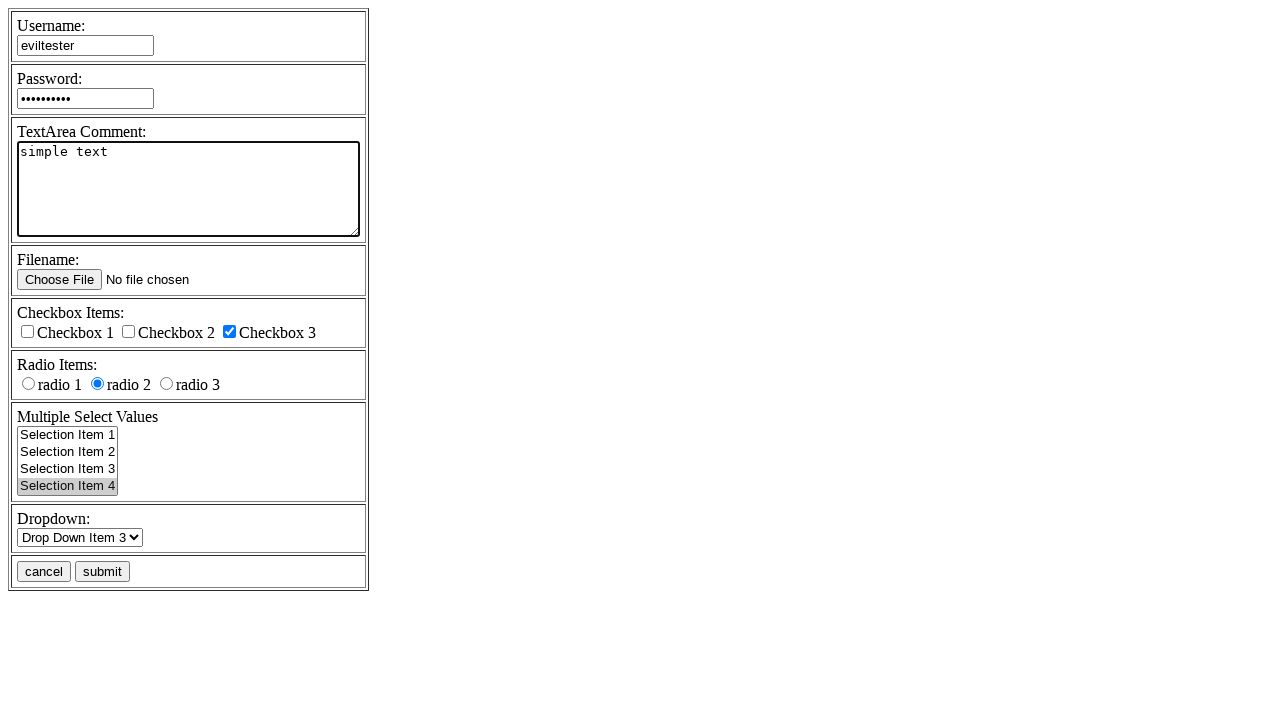

Verified username field contains 'eviltester'
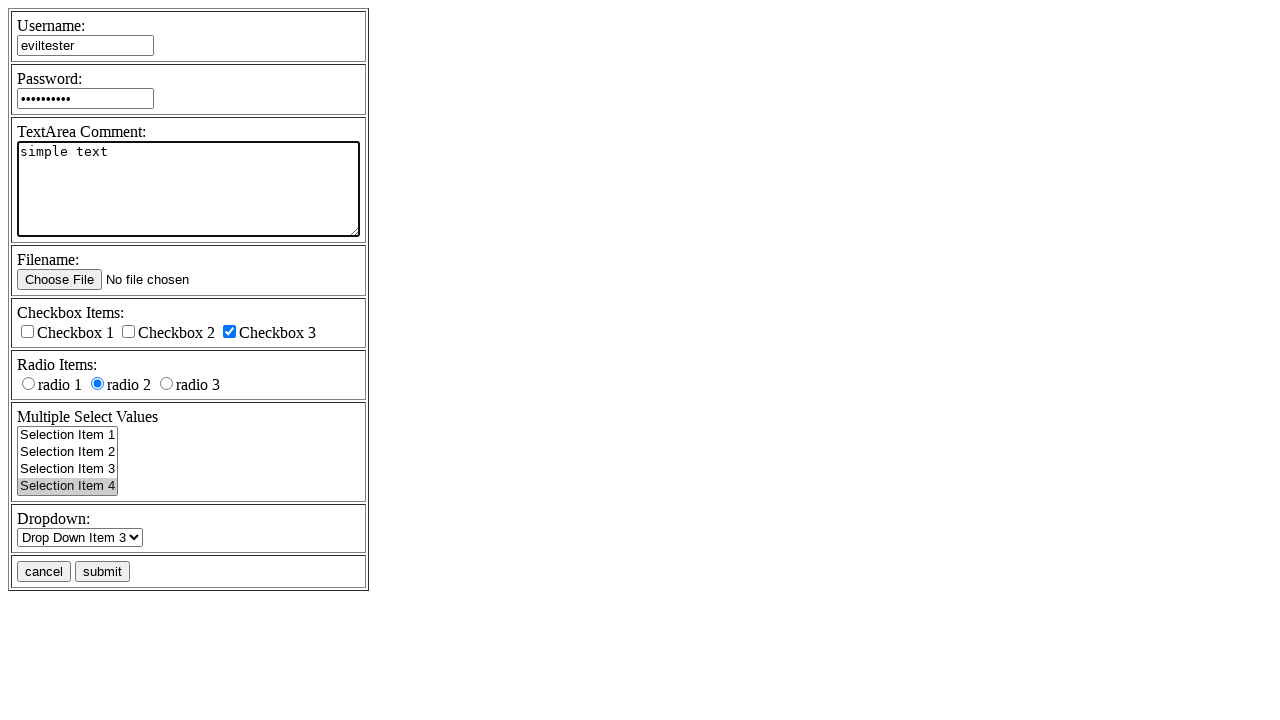

Verified password field contains 'myPassword'
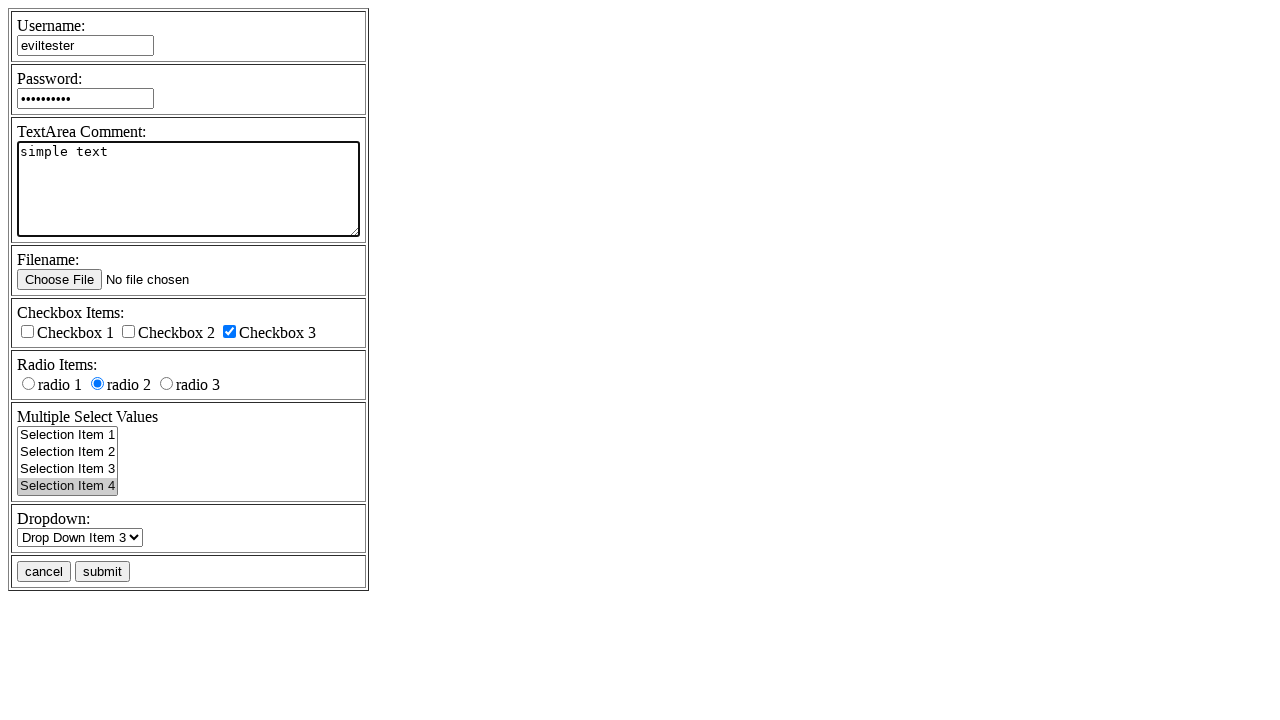

Verified comments field contains 'simple text'
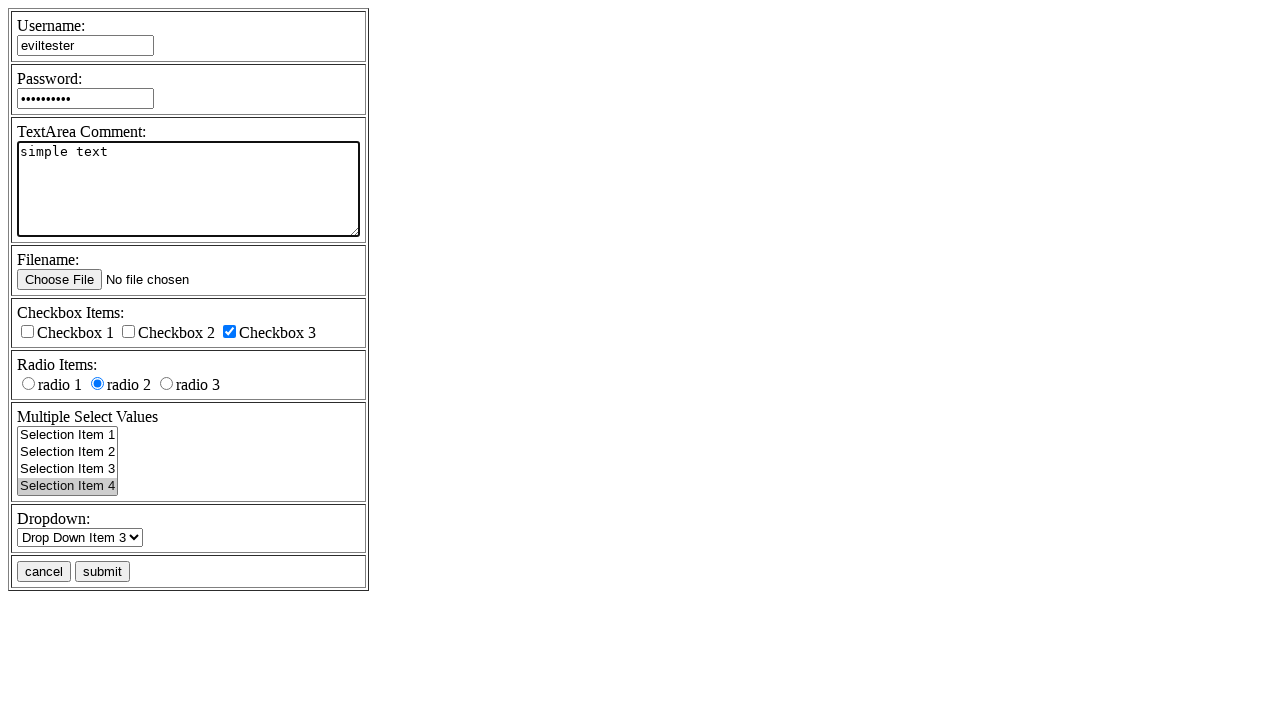

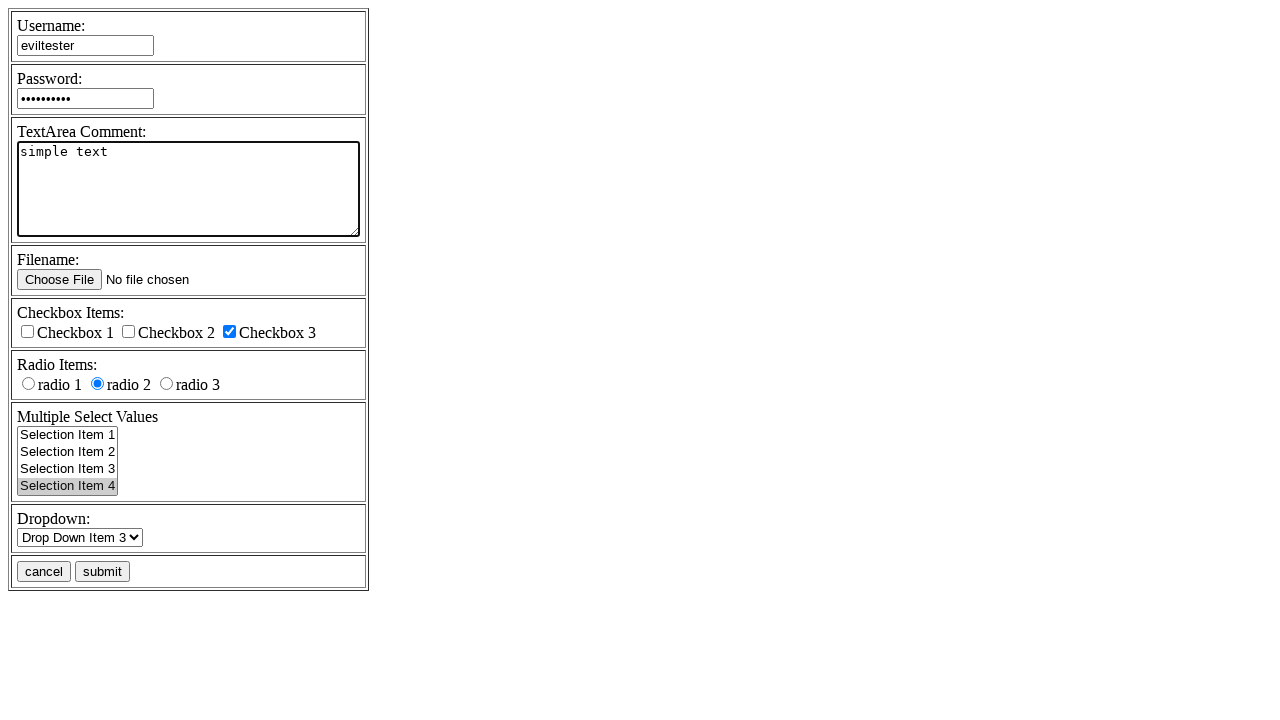